Tests selecting and deselecting radio buttons and checkboxes, verifying their selection state changes

Starting URL: https://automationfc.github.io/basic-form/index.html

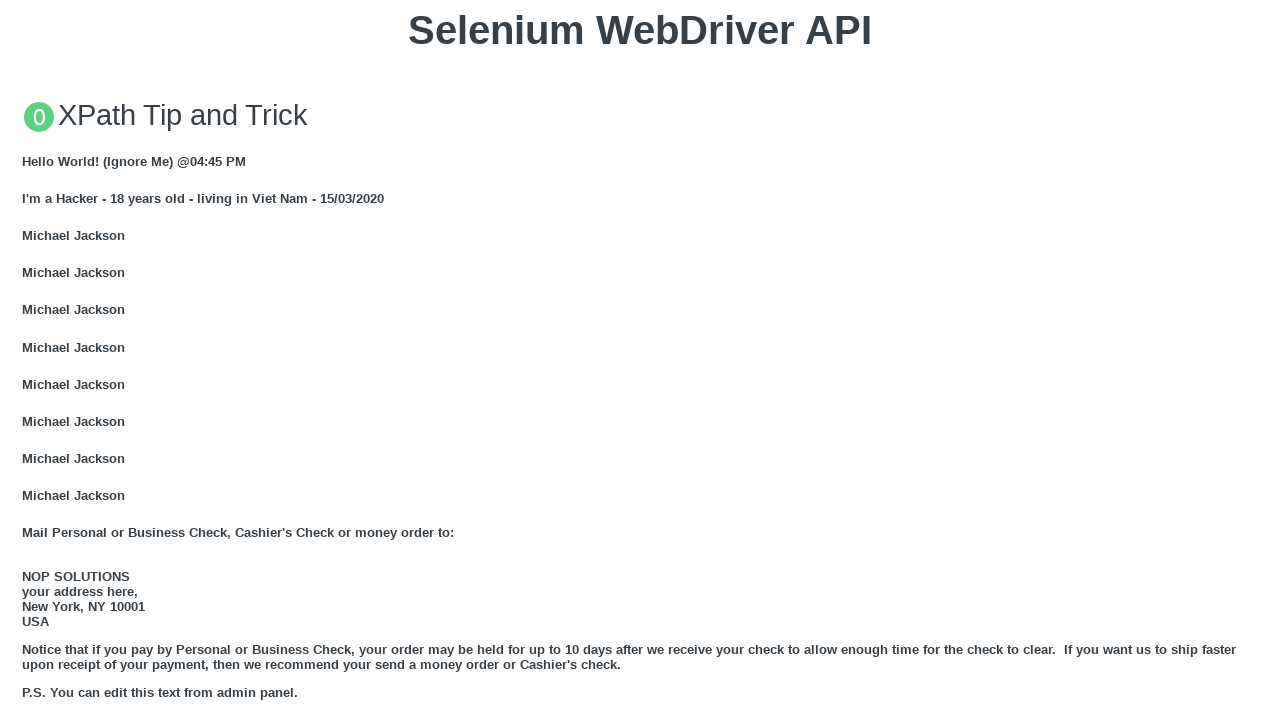

Navigated to basic form page
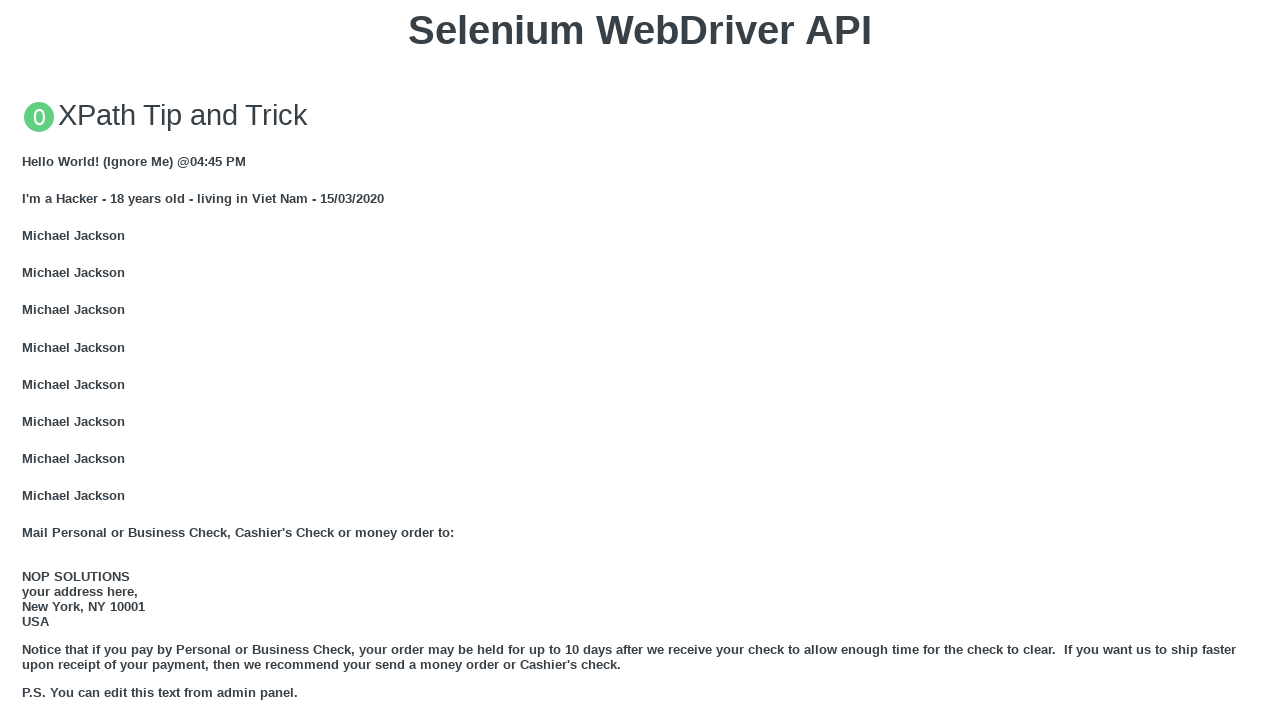

Selected 'Under 18' radio button at (28, 360) on #under_18
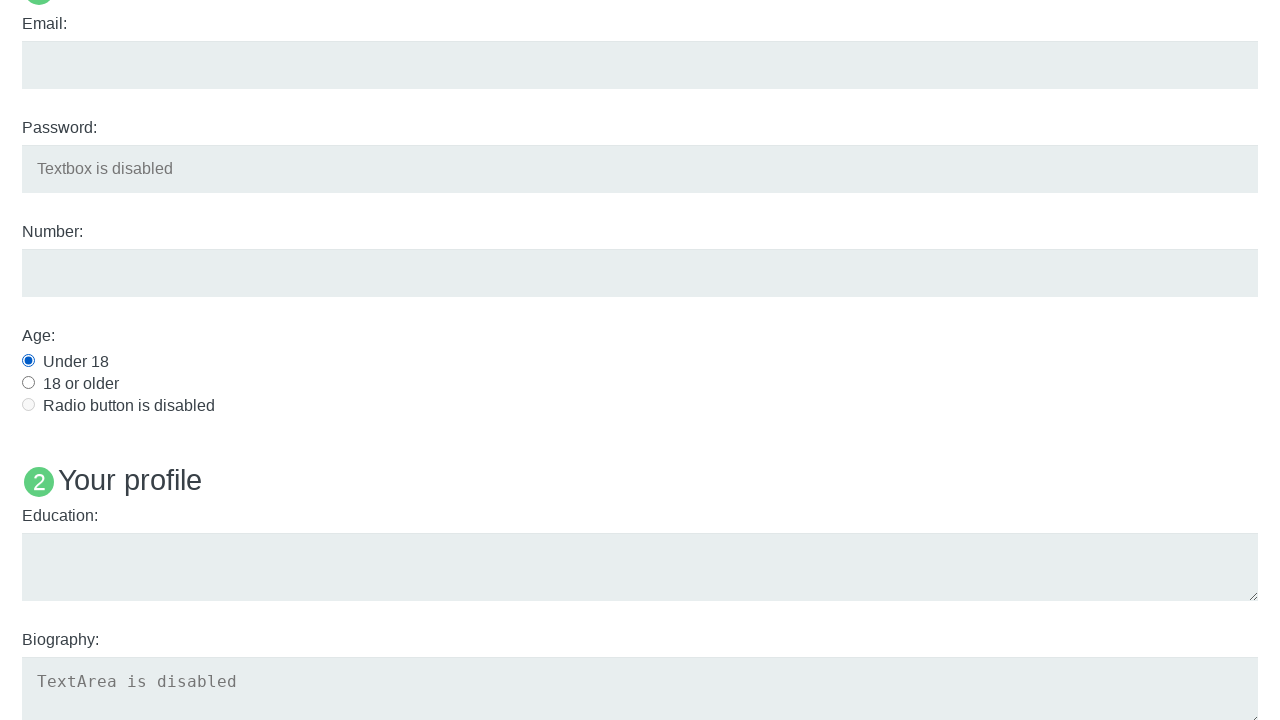

Selected 'Development' checkbox at (28, 361) on #development
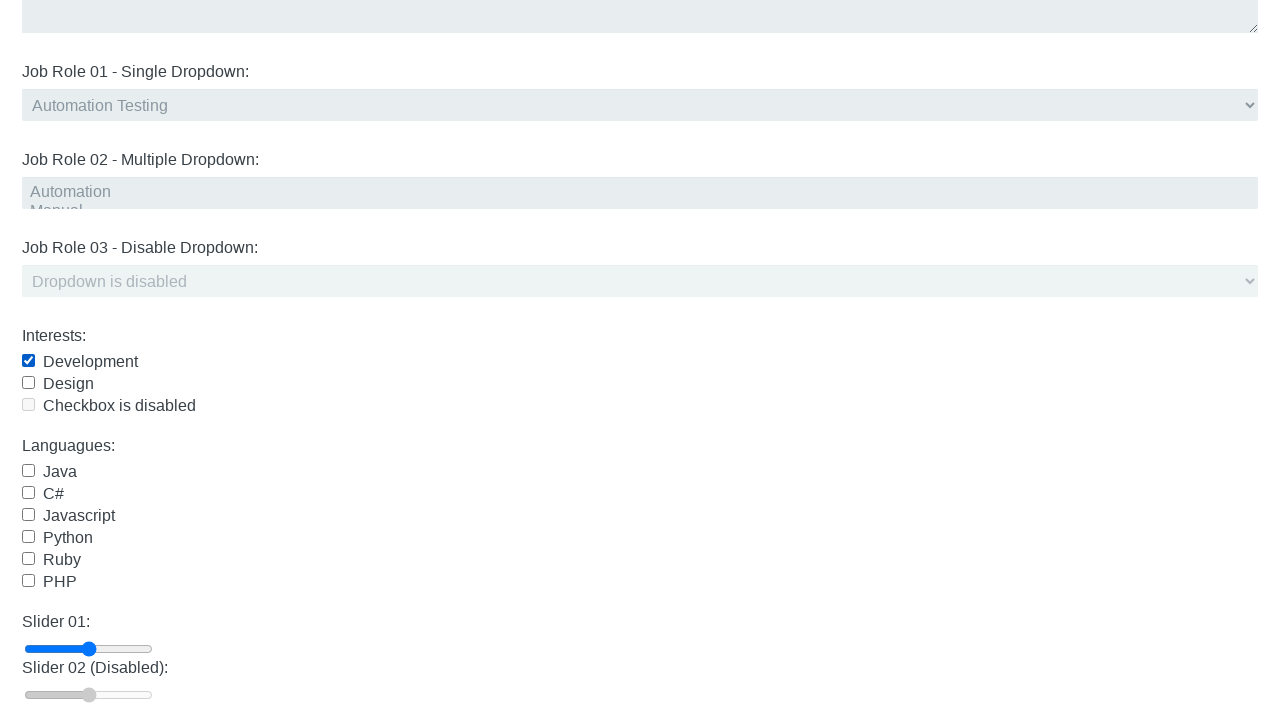

Deselected 'Development' checkbox at (28, 361) on #development
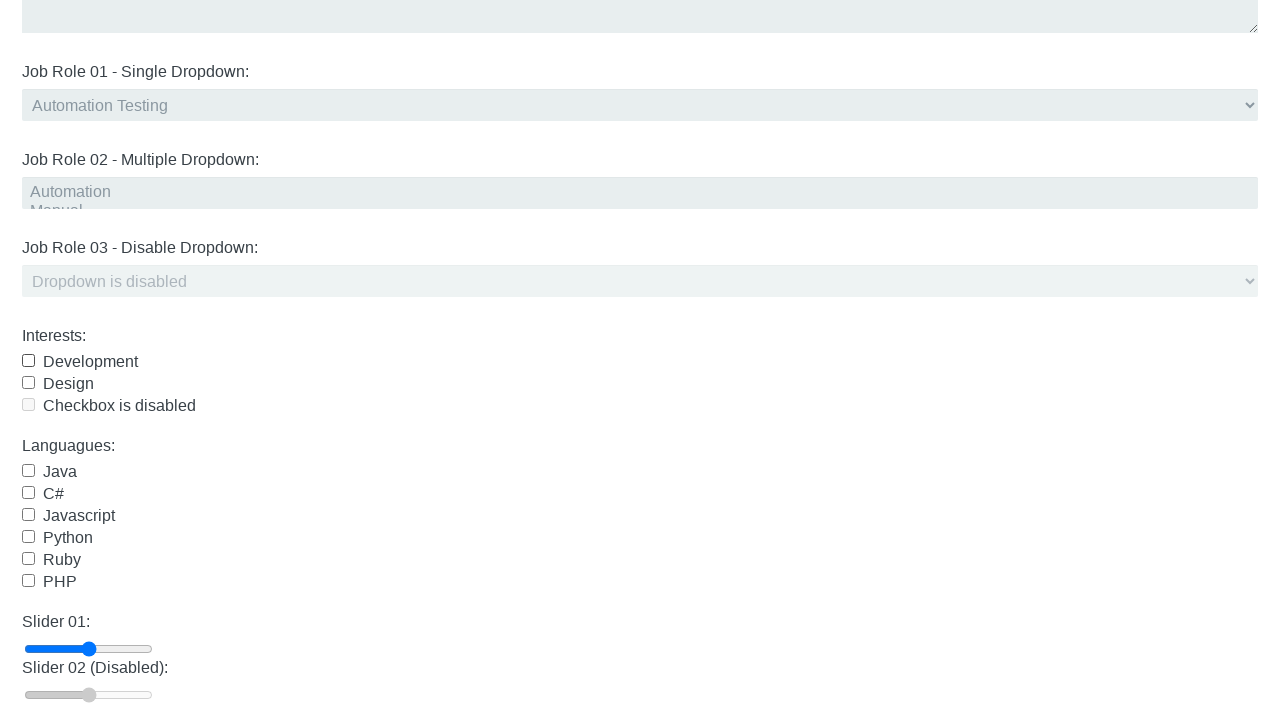

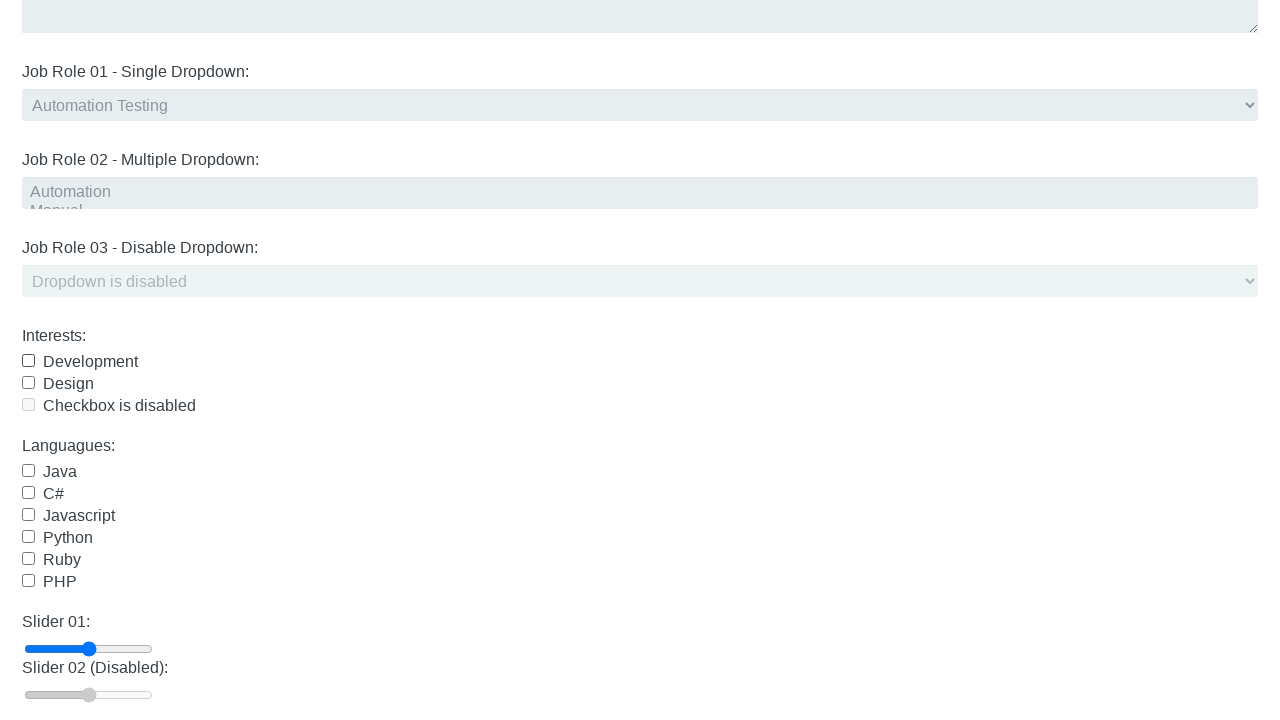